Tests mouse interaction functionality by performing a double-click action on a clickable element

Starting URL: https://awesomeqa.com/selenium/mouse_interaction.html

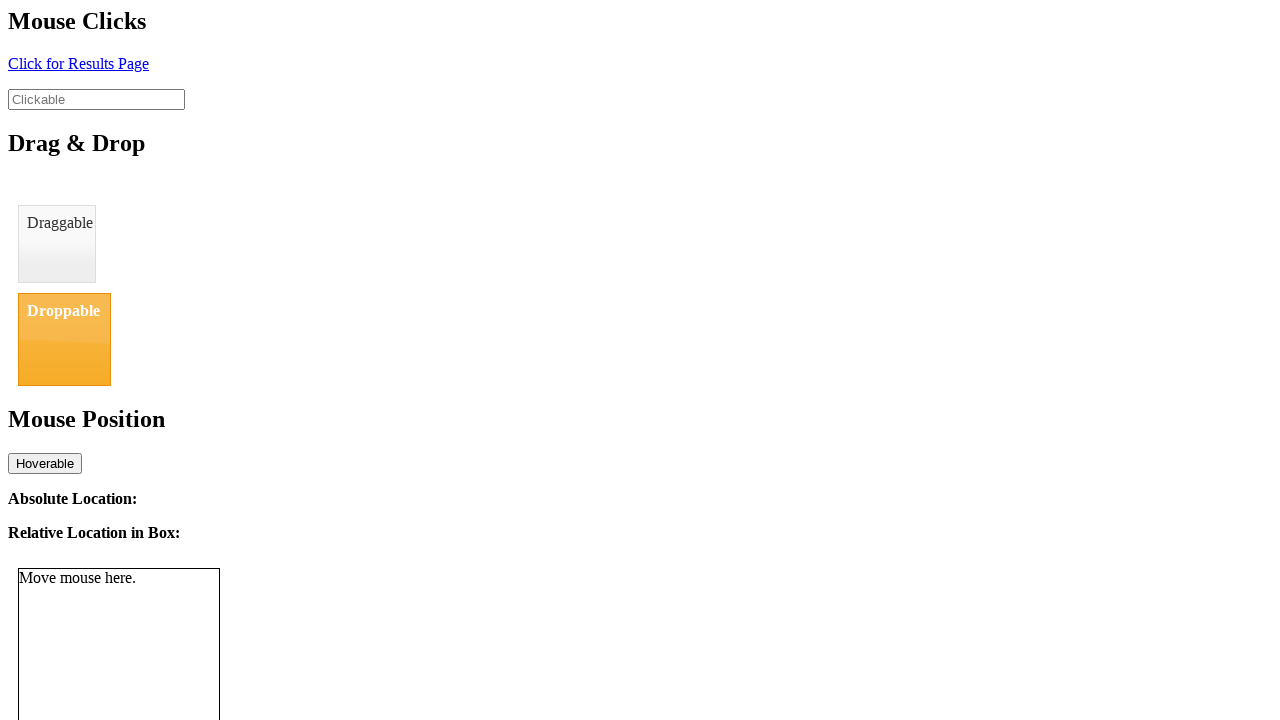

Located clickable element with id 'clickable'
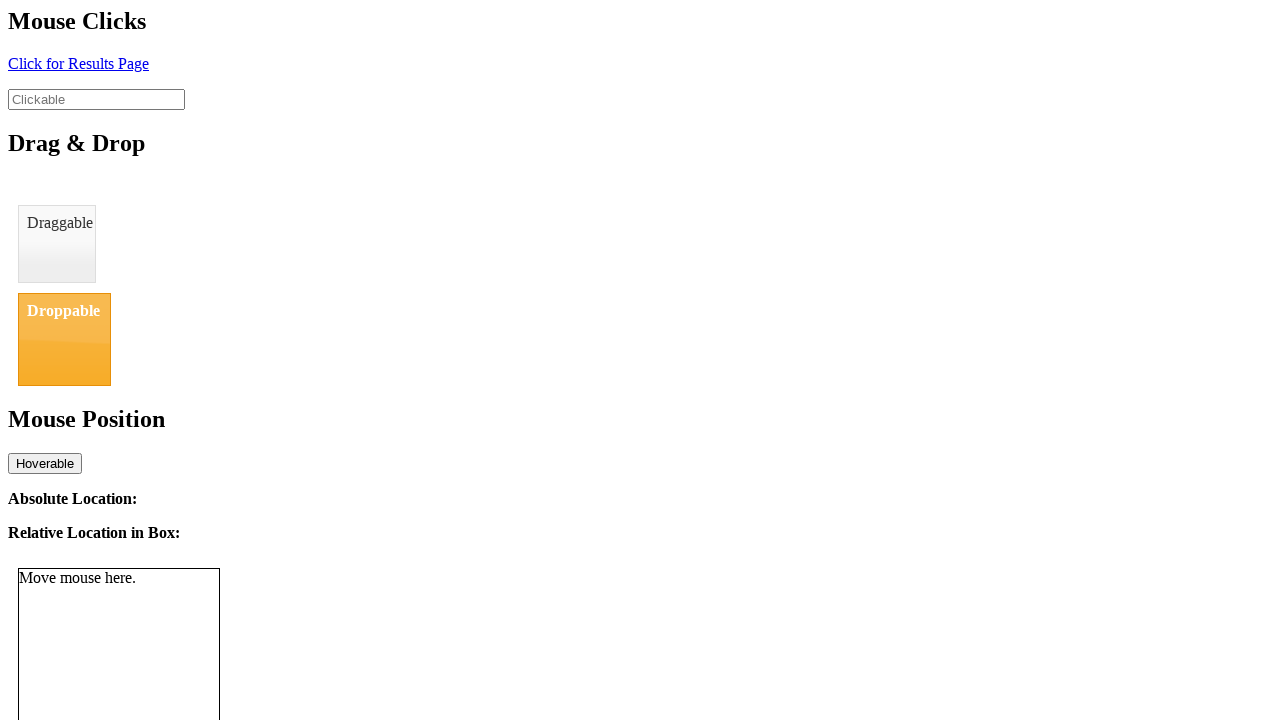

Performed double-click action on clickable element at (96, 99) on #clickable
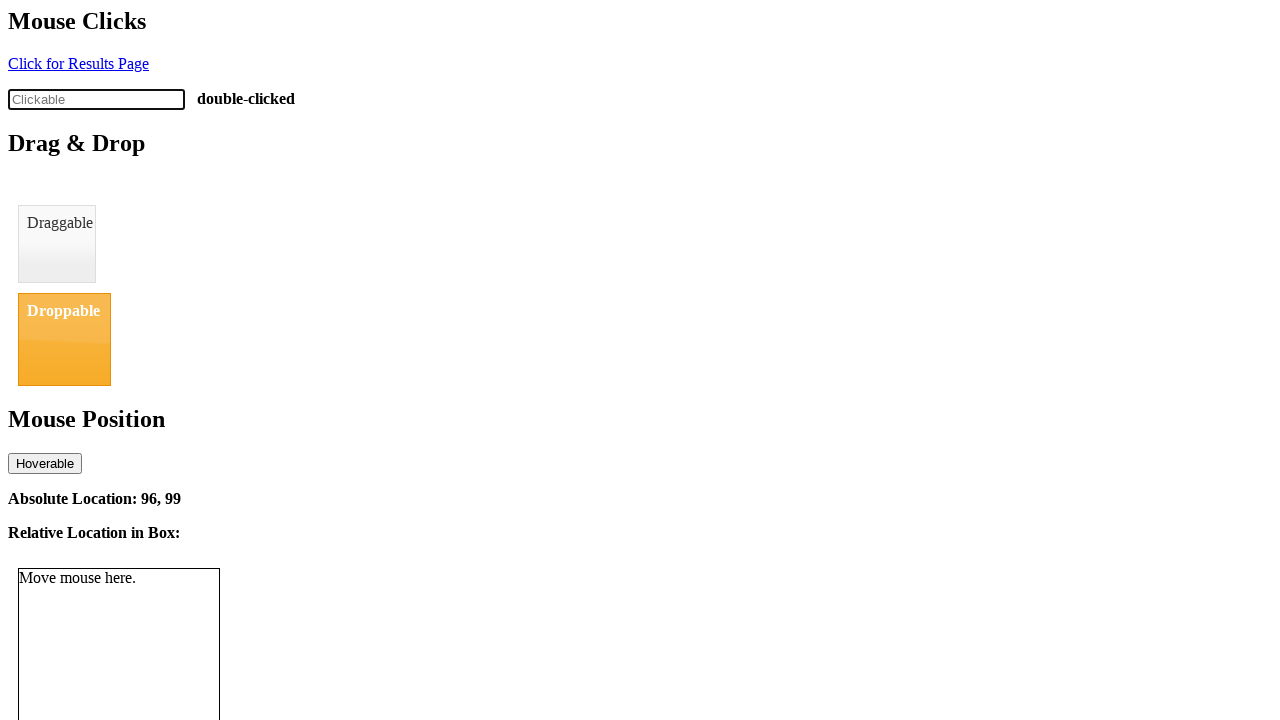

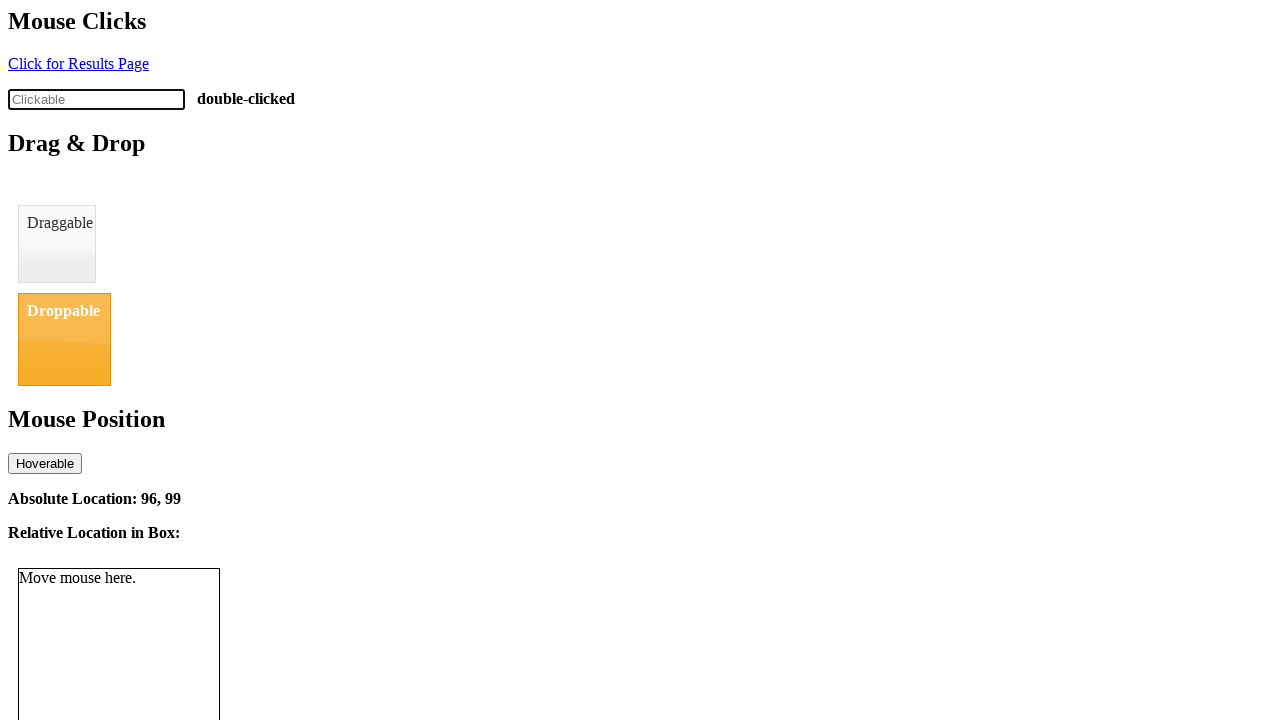